Navigates to either English or Arabic version of the Almosafer website randomly and verifies the page loads

Starting URL: https://www.almosafer.com/en

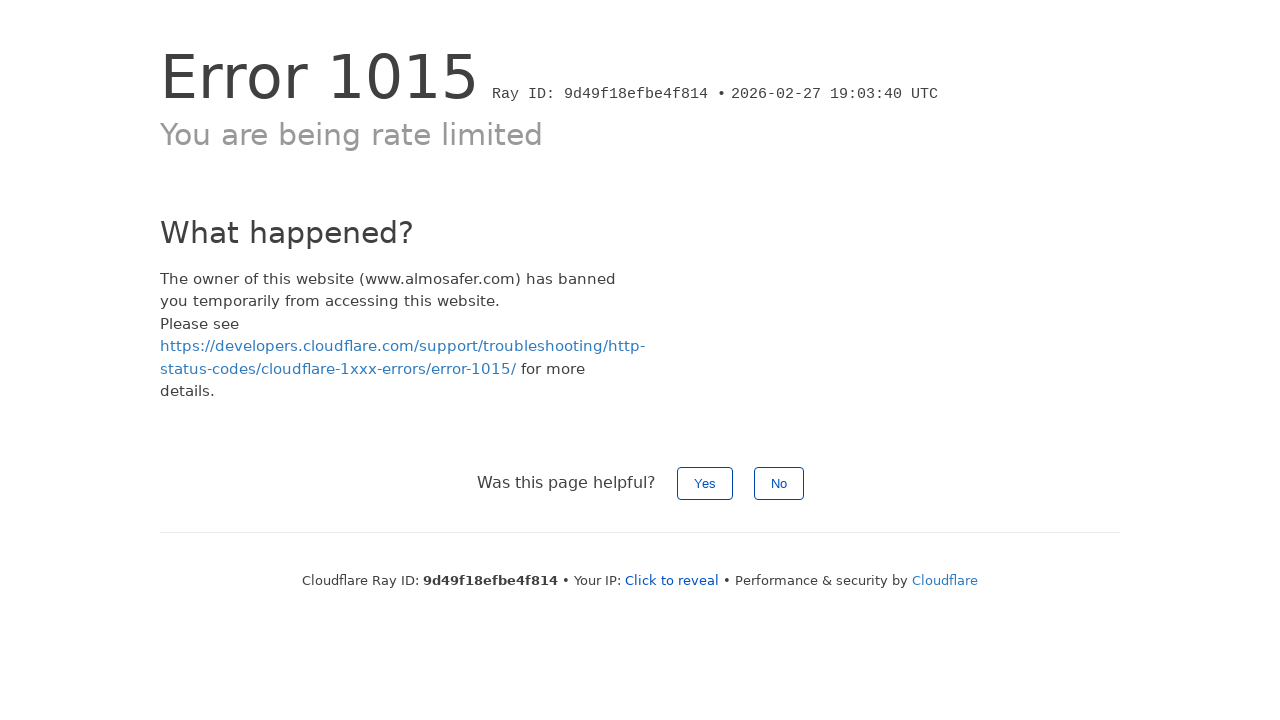

Randomly selected URL: https://www.almosafer.com/en
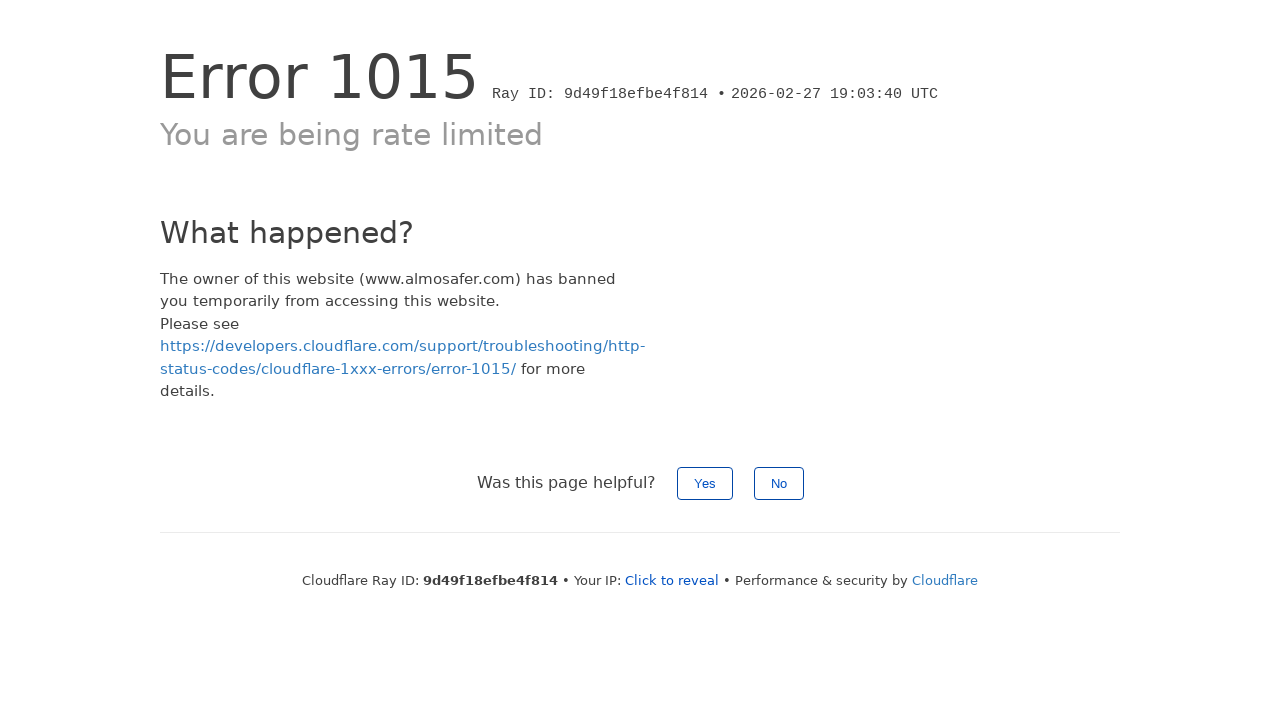

Navigated to https://www.almosafer.com/en
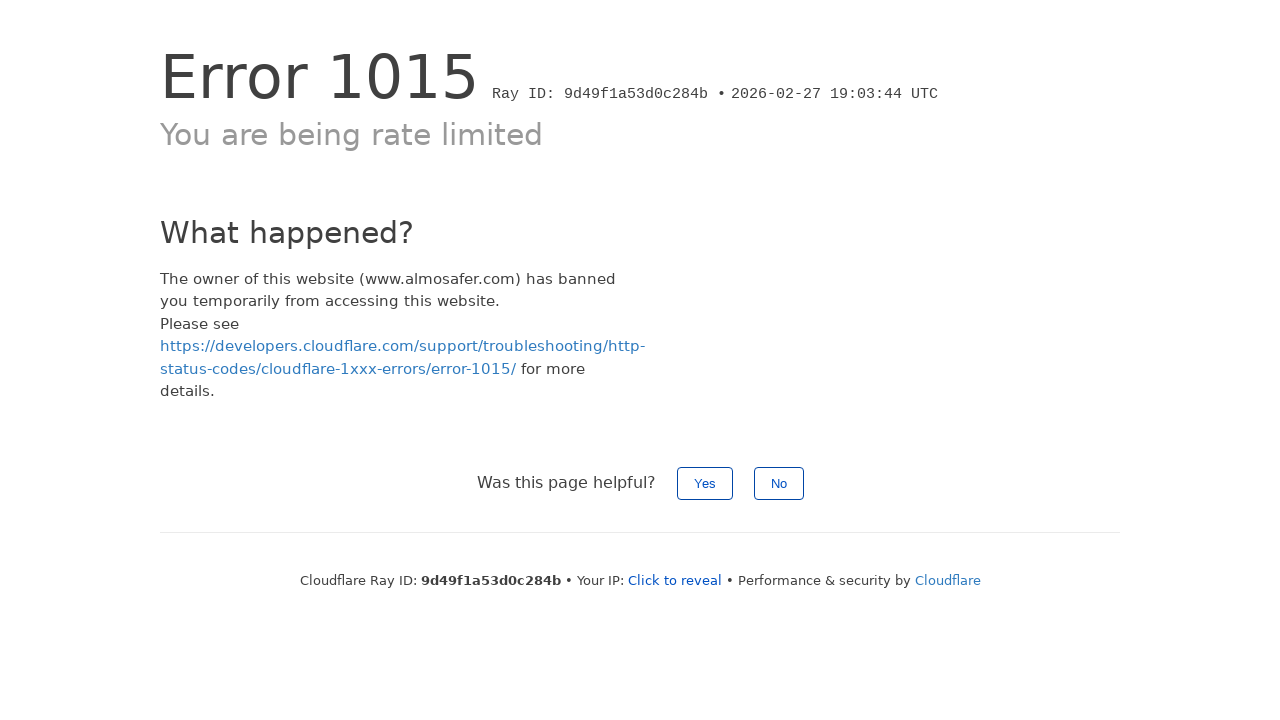

Page loaded successfully (domcontentloaded state reached)
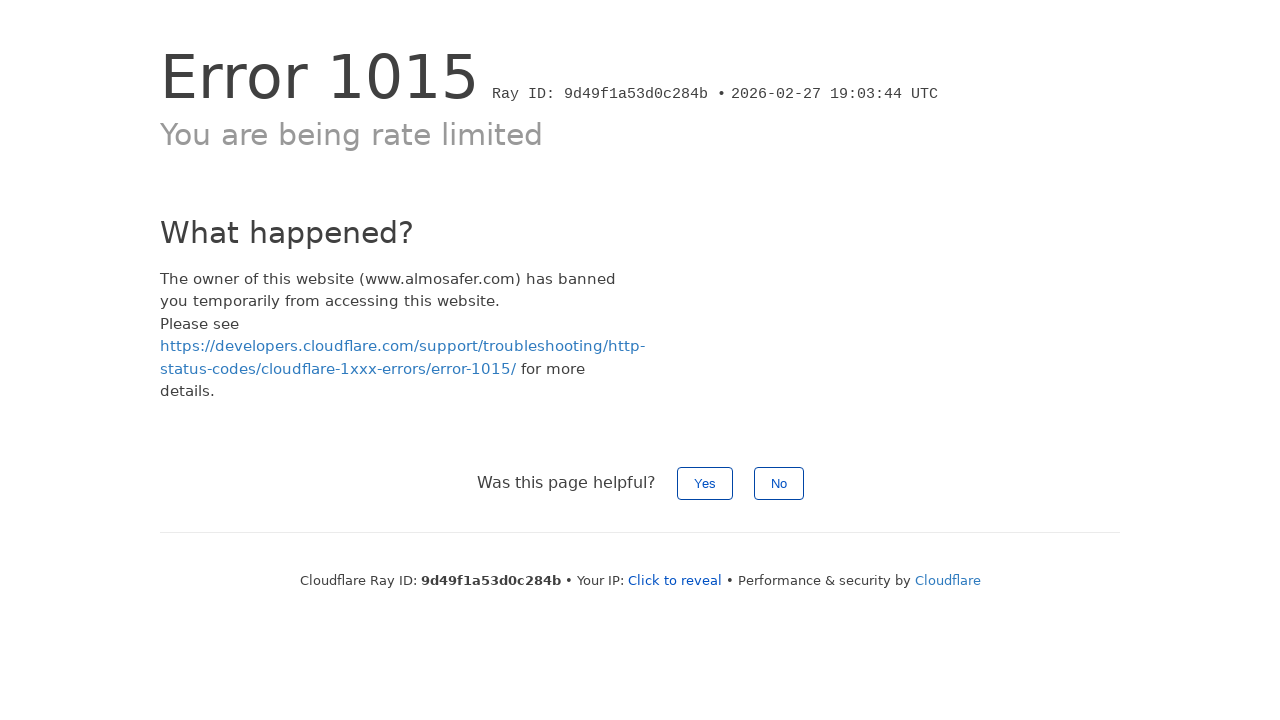

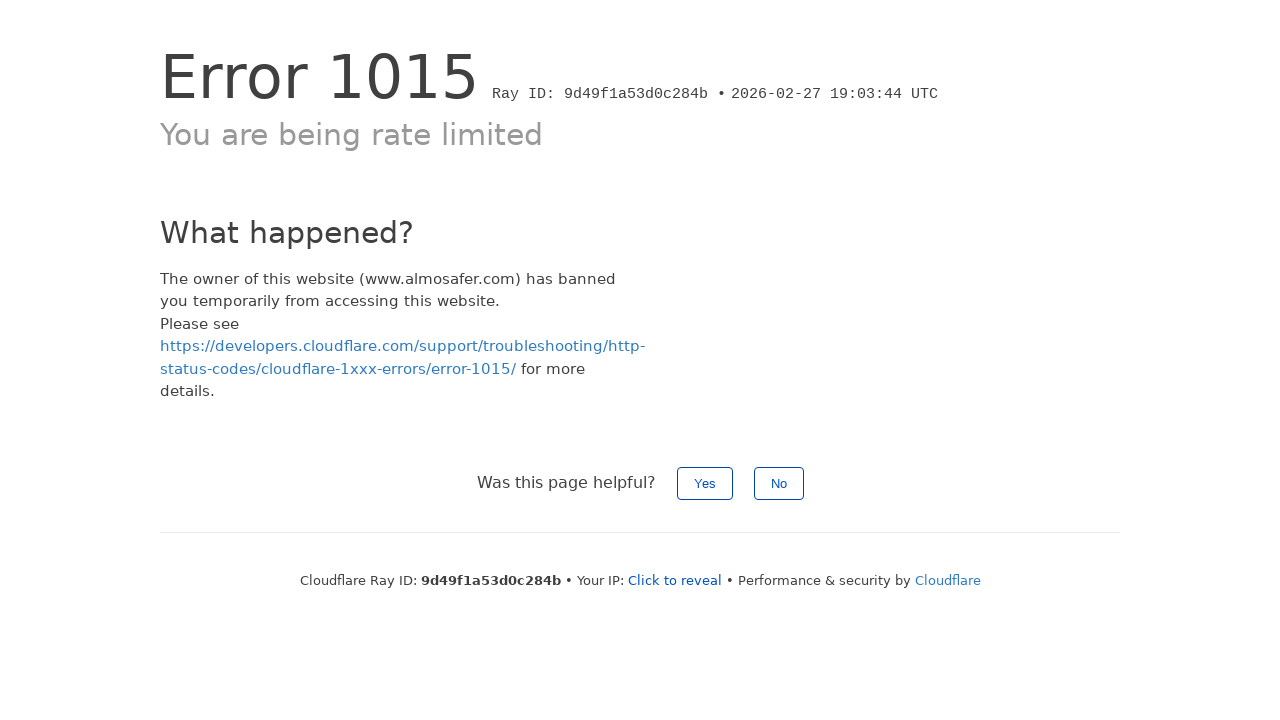